Tests scrolling to an iframe element that is initially out of view and verifies it becomes visible in the viewport

Starting URL: https://www.selenium.dev/selenium/web/scrolling_tests/frame_with_nested_scrolling_frame_out_of_view.html

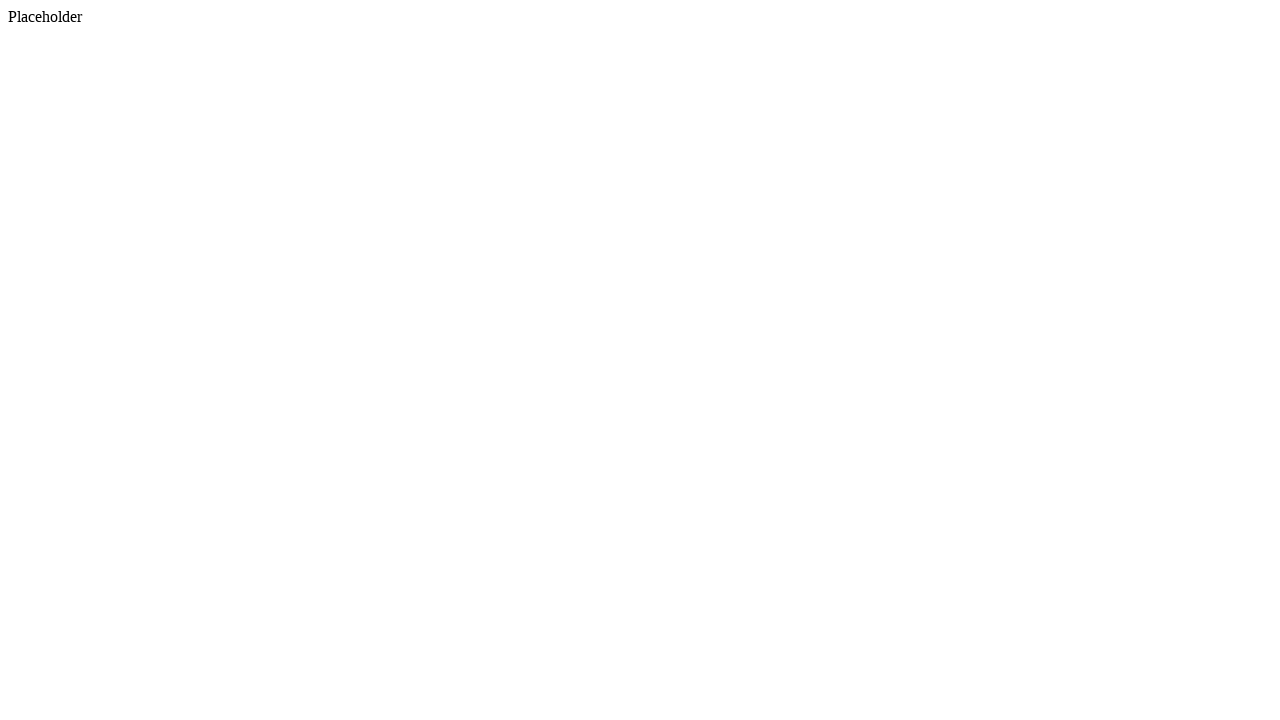

Located iframe element
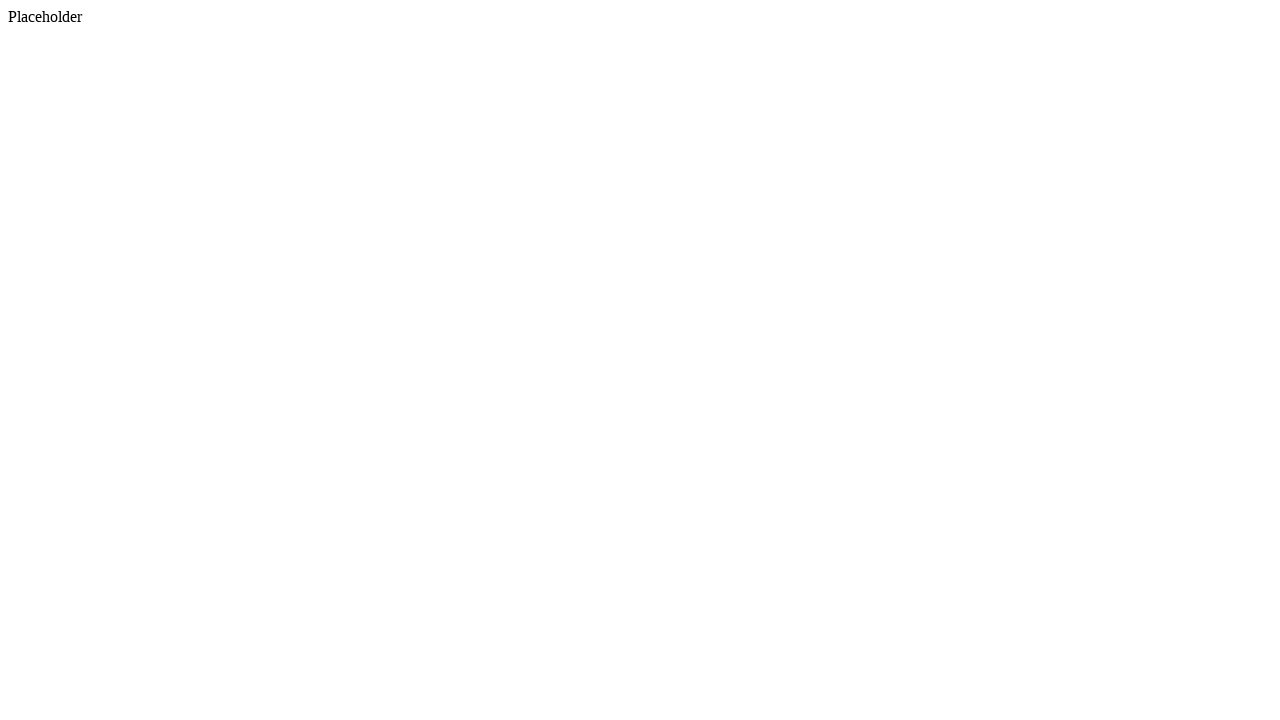

Scrolled to iframe element that was initially out of view
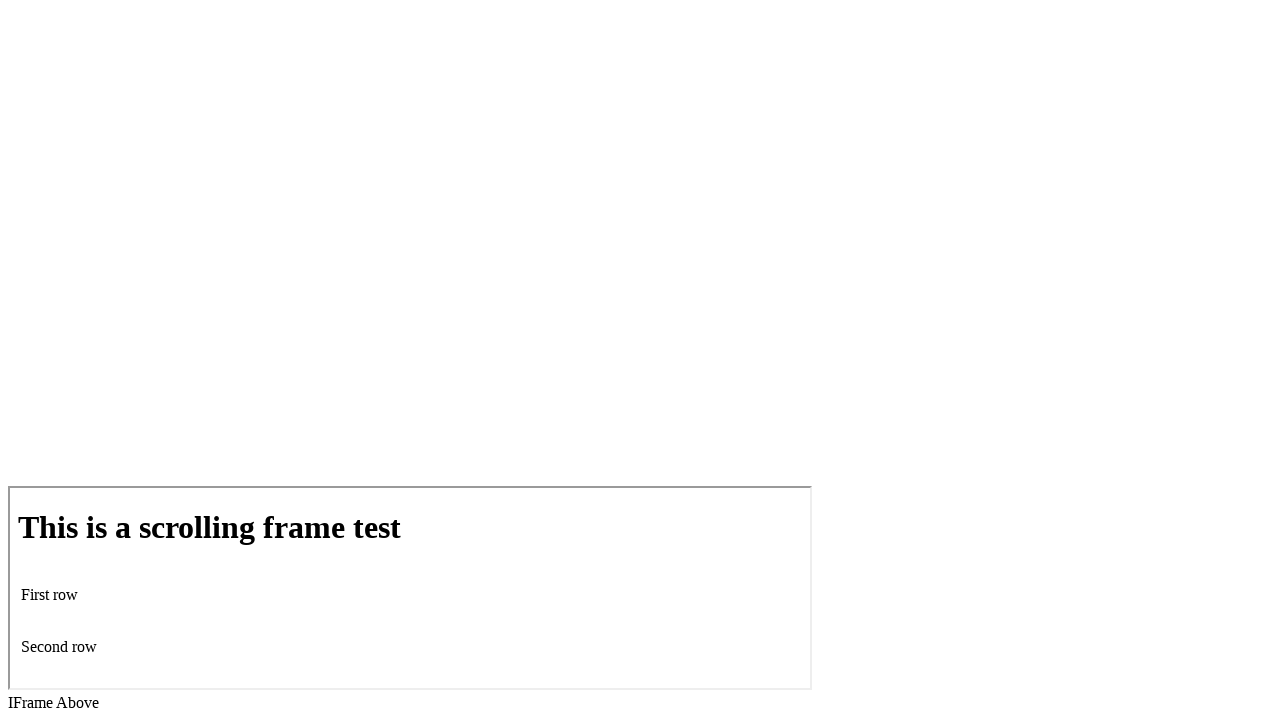

Verified iframe is now visible in the viewport
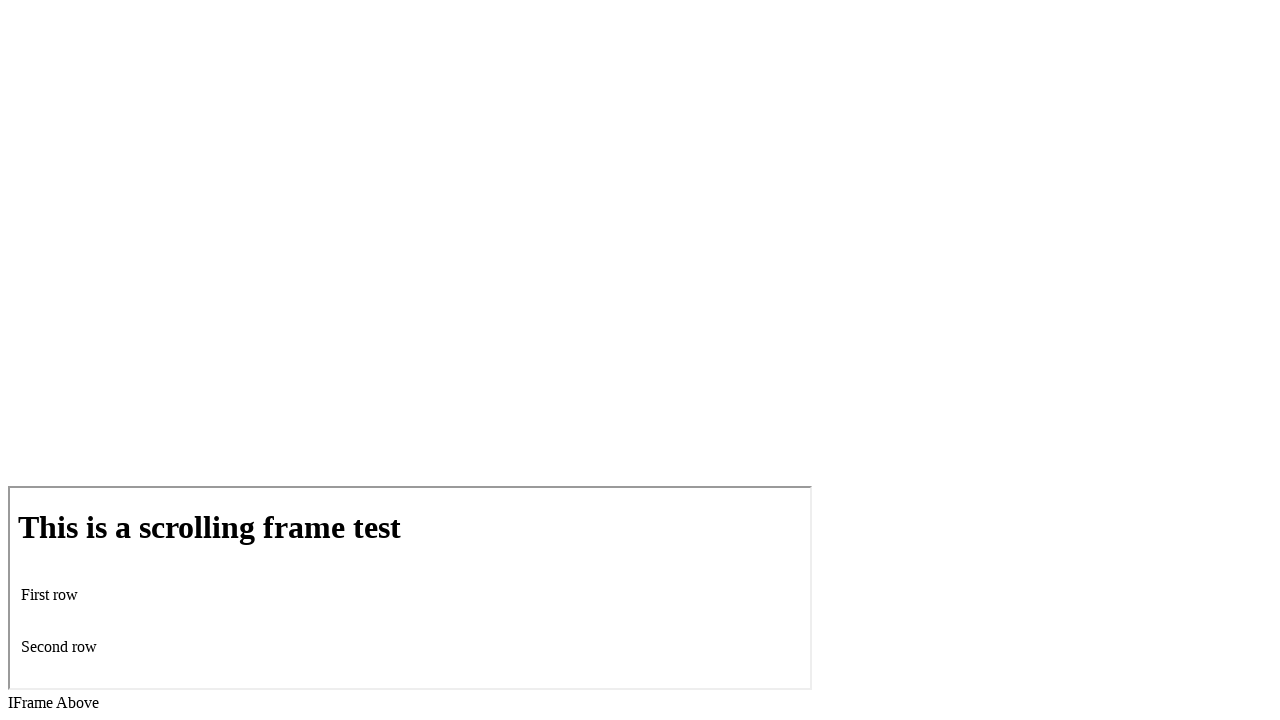

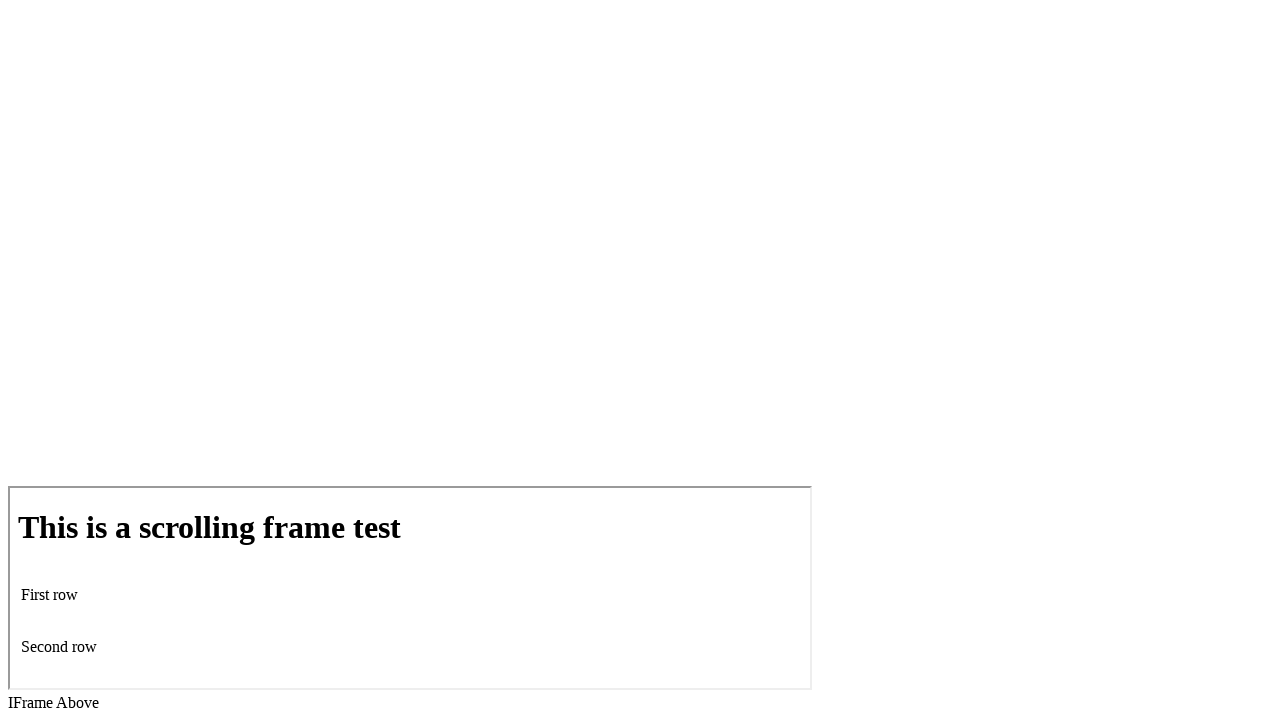